Tests dynamic controls page by clicking Remove button, verifying "It's gone!" message appears, then clicking Add button and verifying "It's back!" message appears using implicit wait.

Starting URL: https://the-internet.herokuapp.com/dynamic_controls

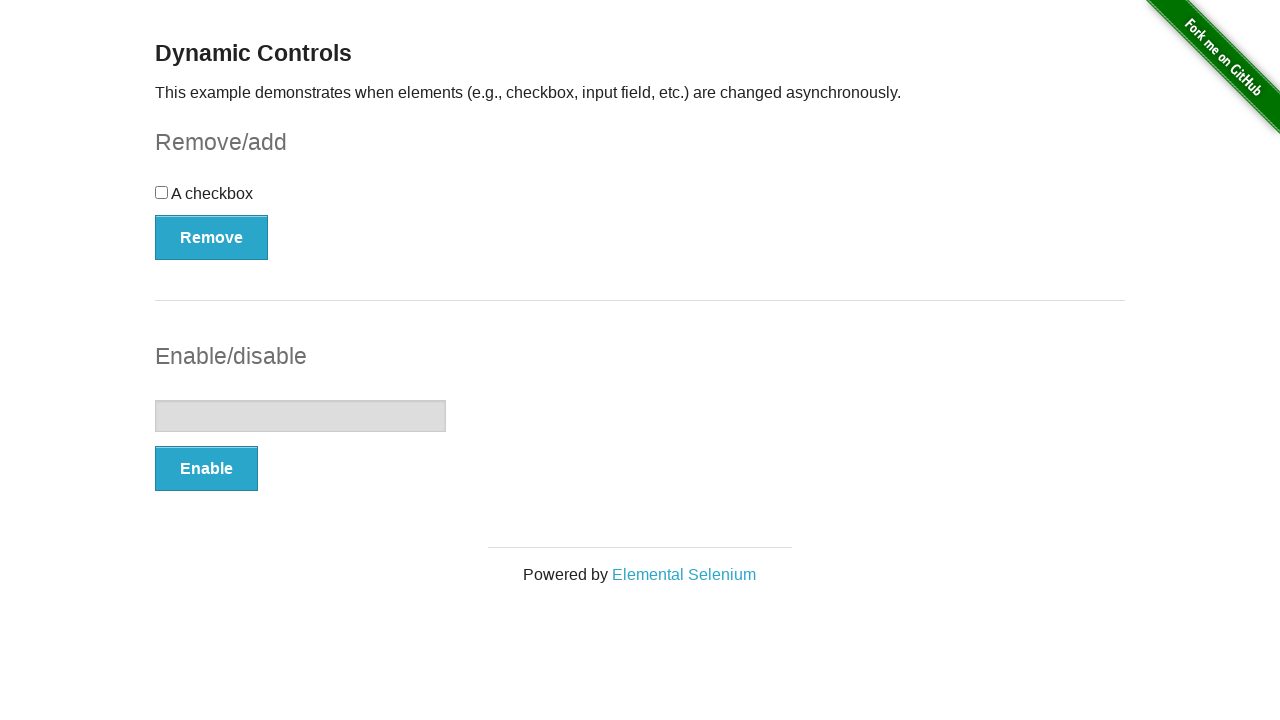

Clicked Remove button at (212, 237) on xpath=//button[text()='Remove']
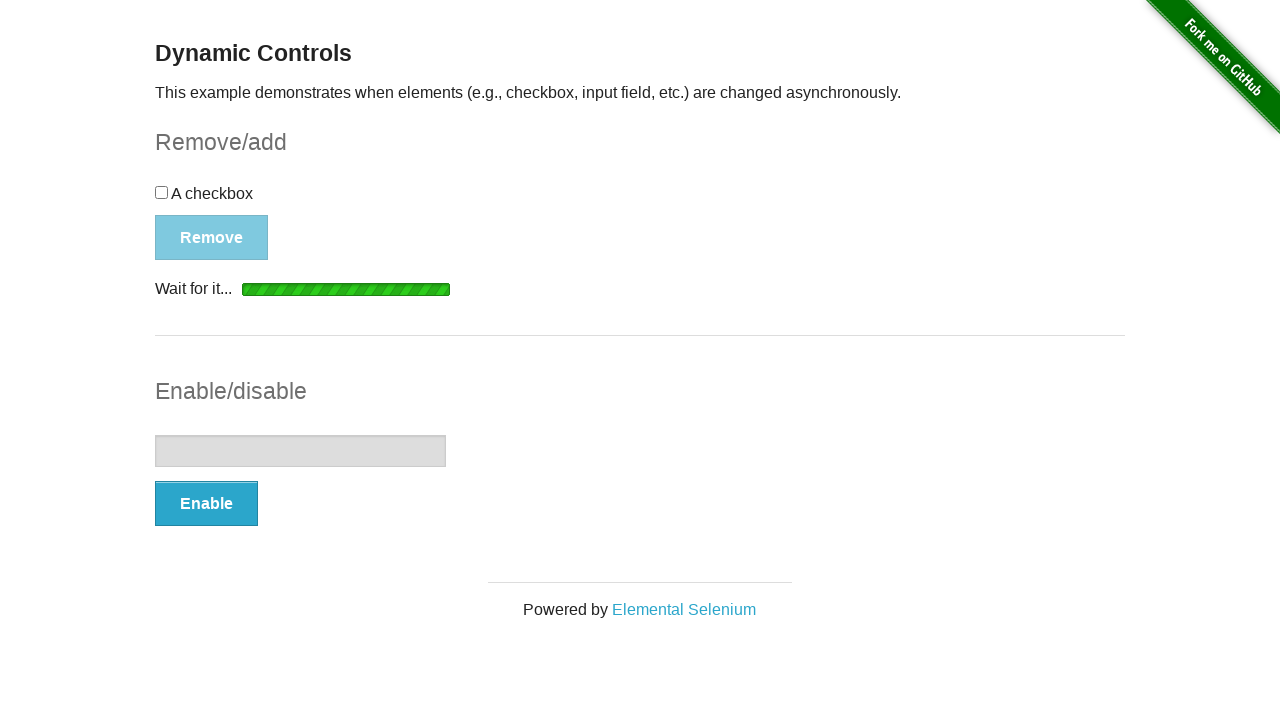

Waited for message element to appear
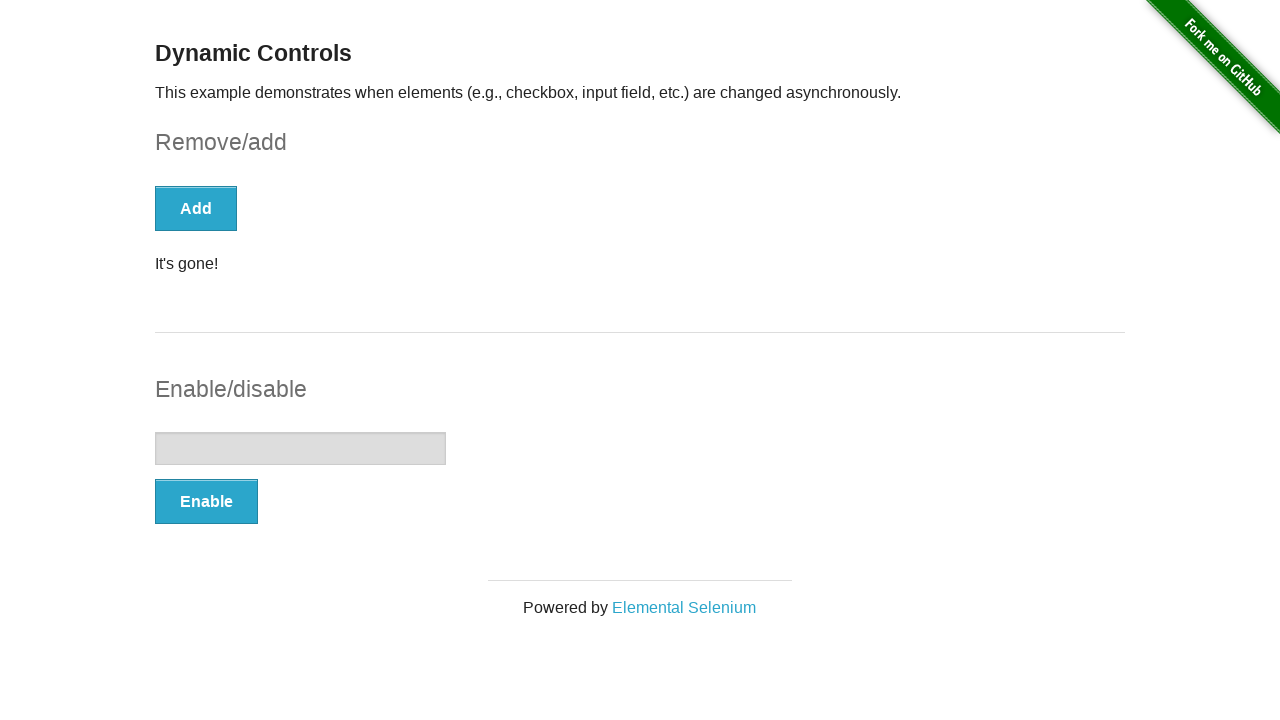

Located the message element
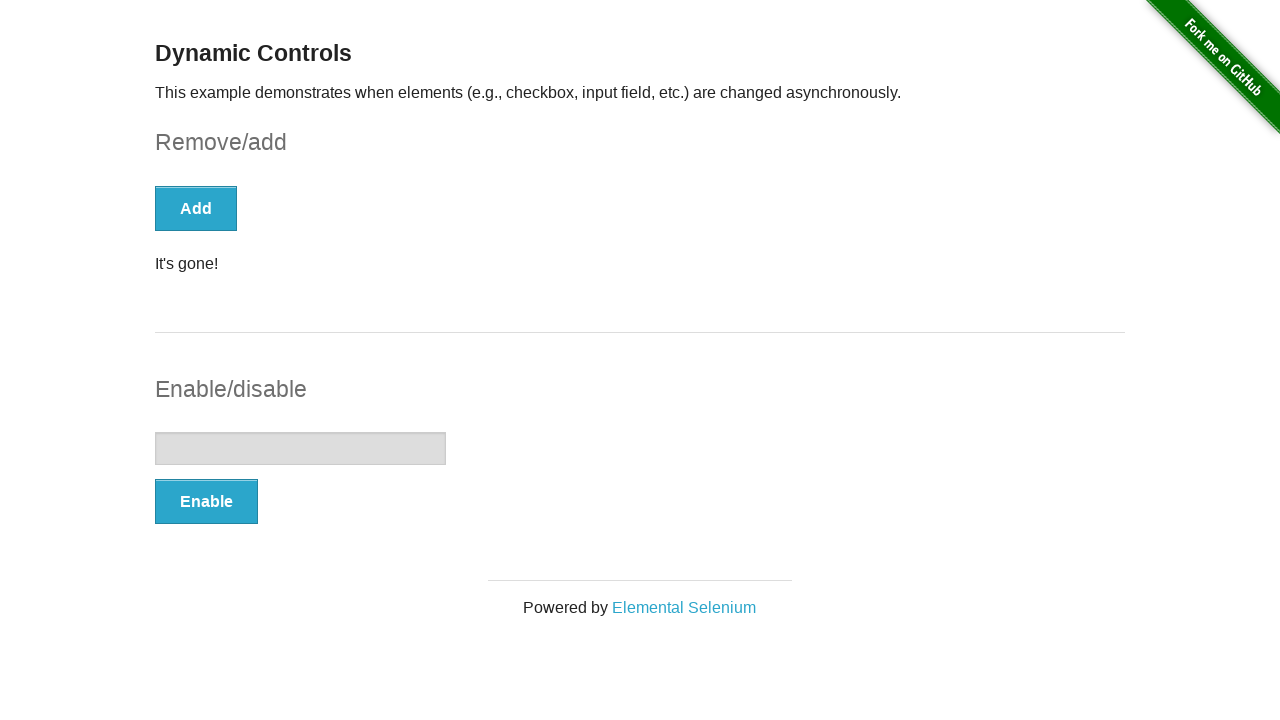

Verified 'It's gone!' message is visible
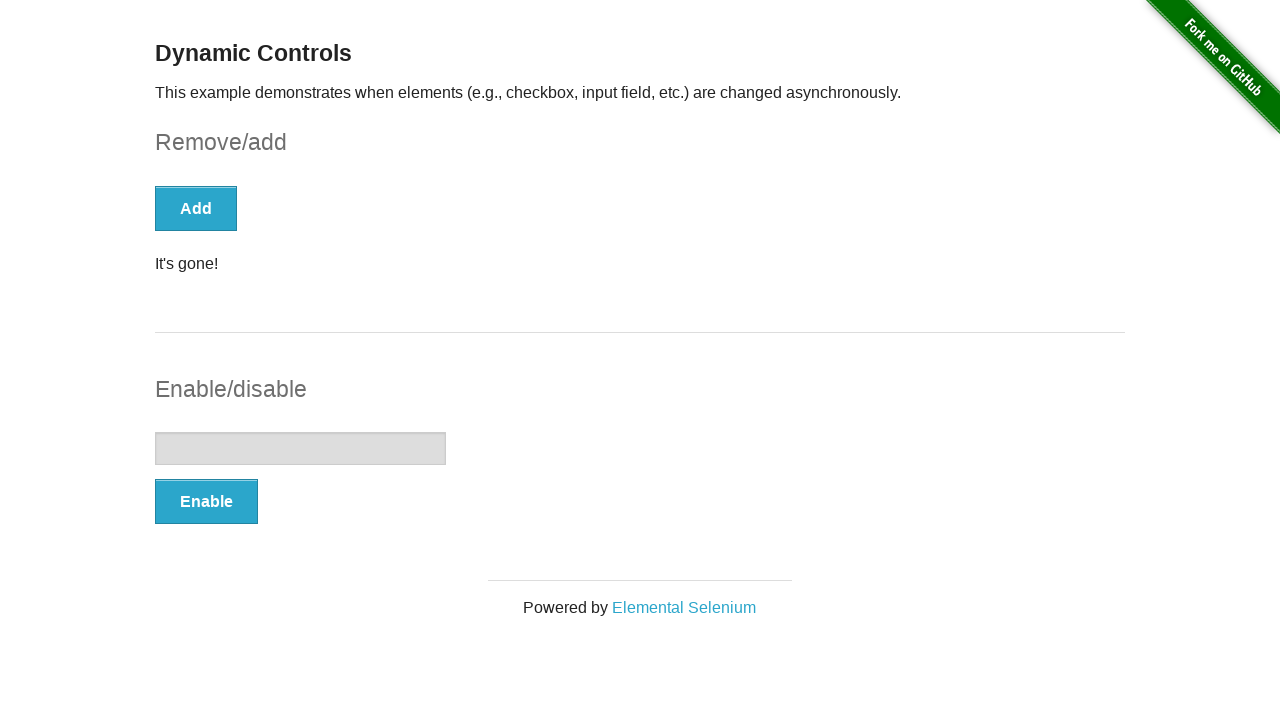

Clicked Add button at (196, 208) on xpath=//button[text()='Add']
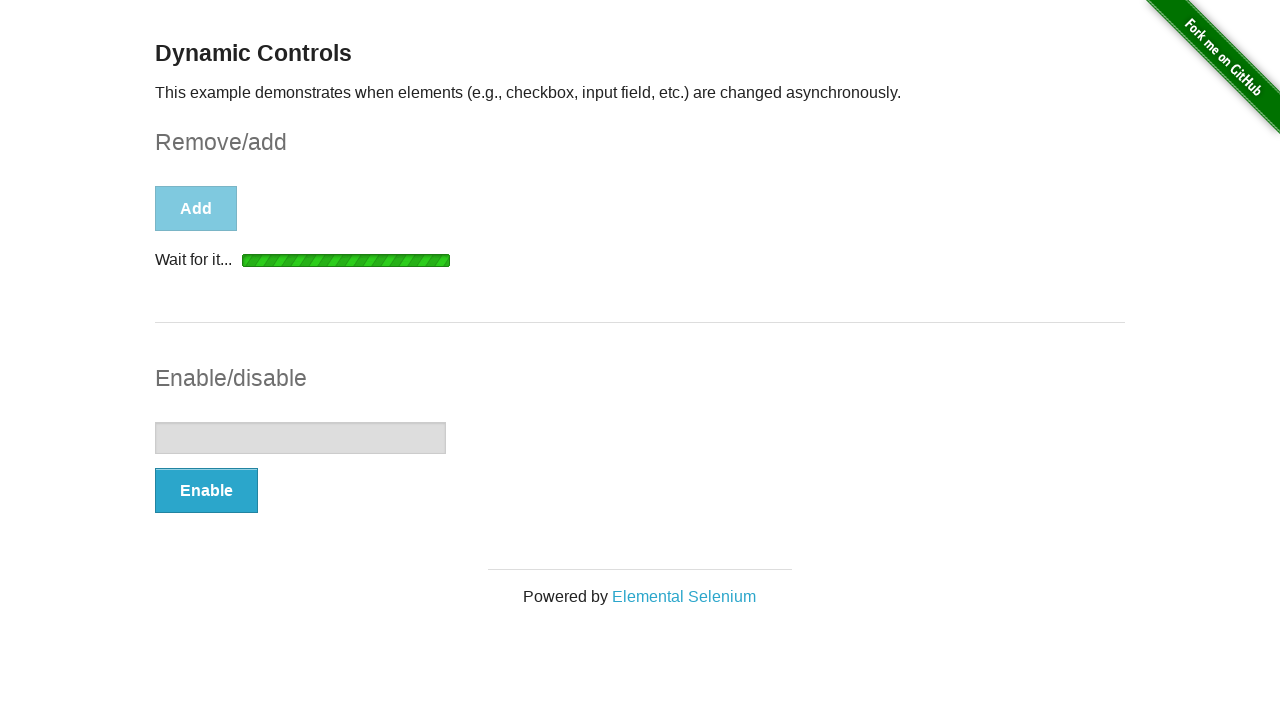

Waited for 'It's back!' message to appear
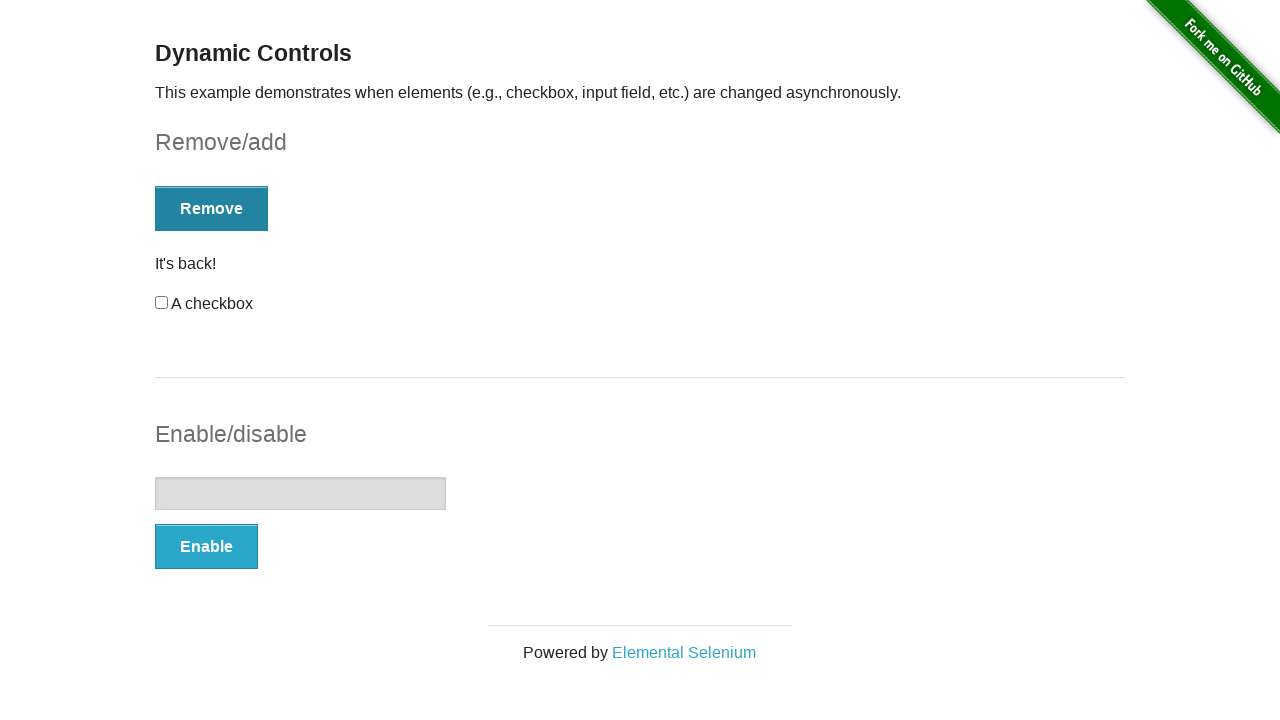

Located the 'It's back!' message element
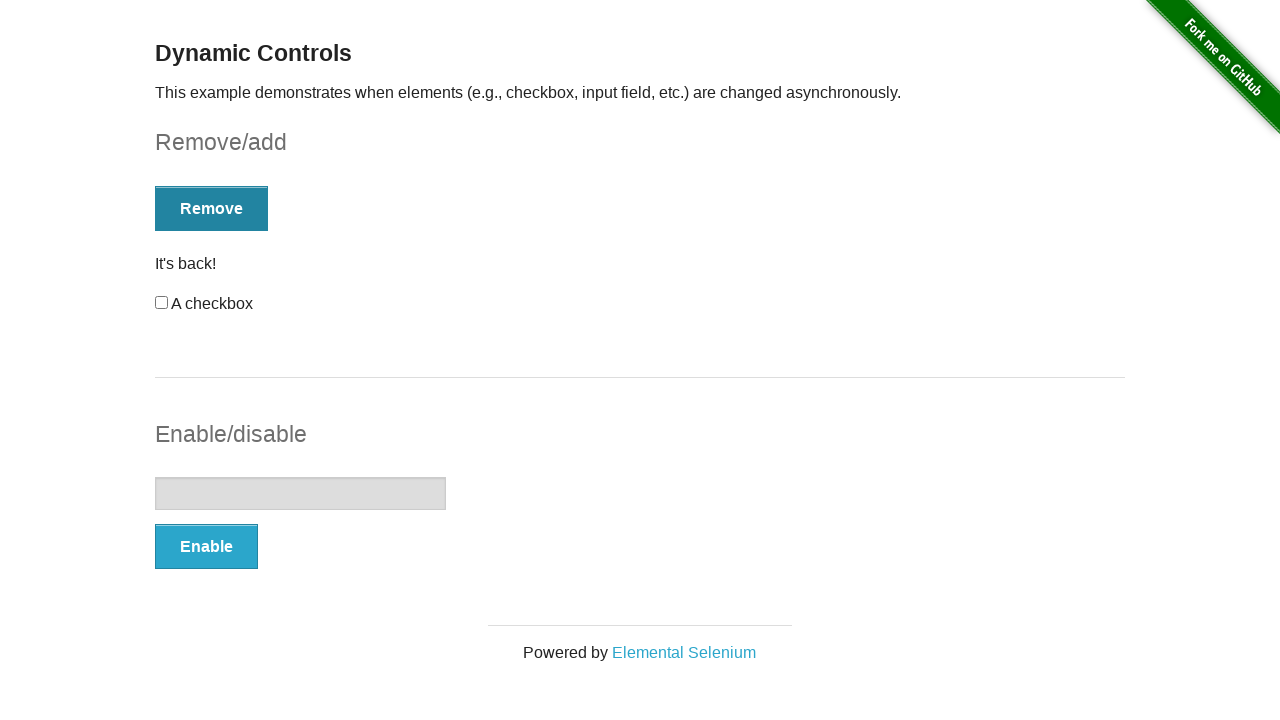

Verified 'It's back!' message is visible
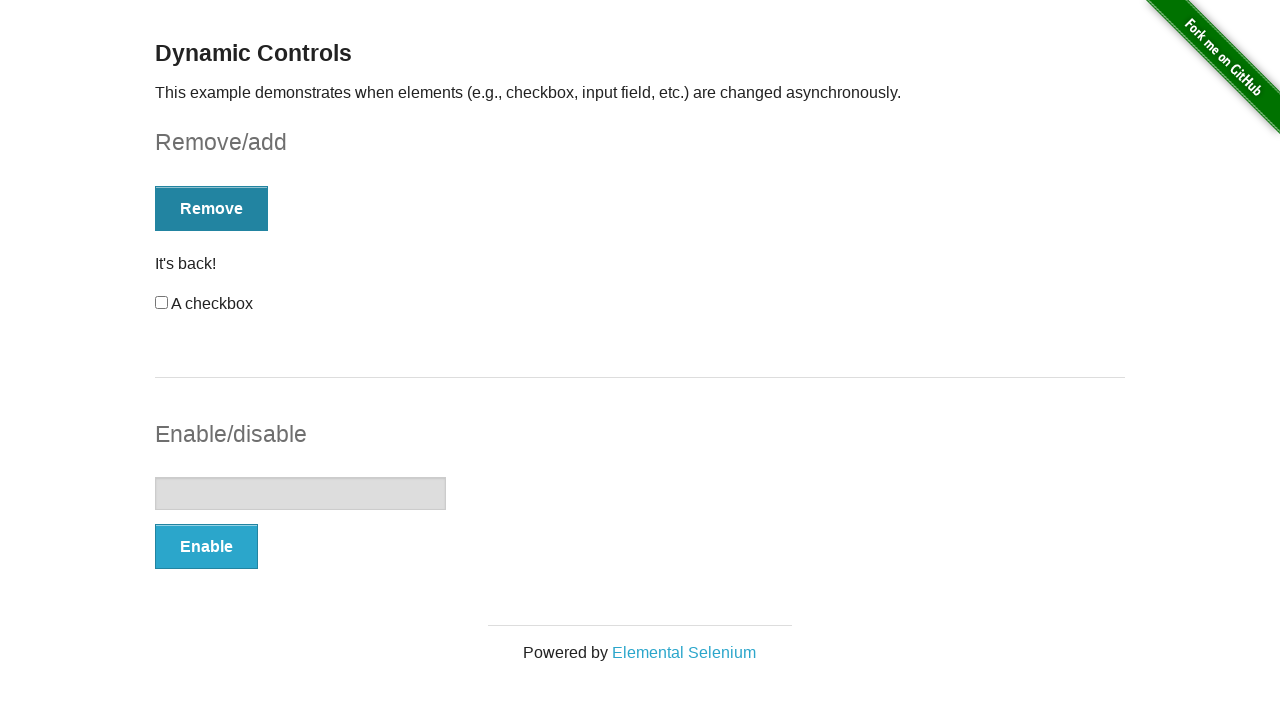

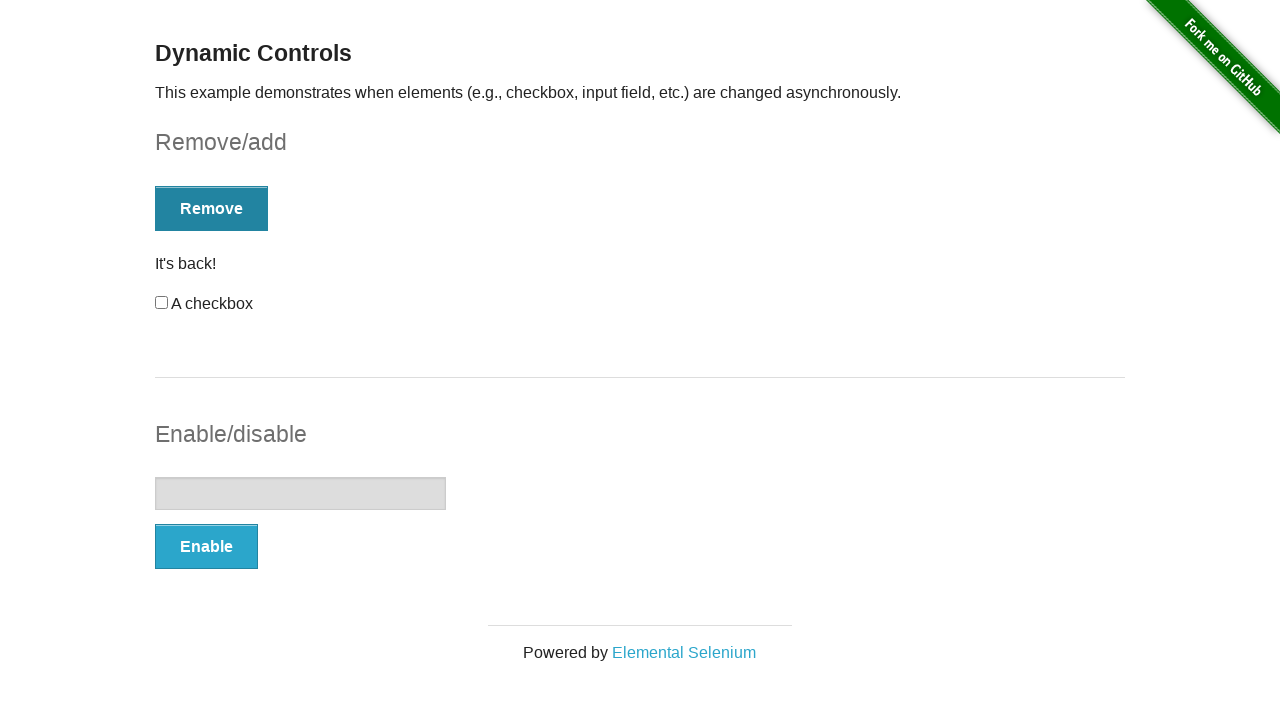